Tests checkbox functionality by verifying initial state, clicking a checkbox, and counting total checkboxes on the page

Starting URL: https://rahulshettyacademy.com/dropdownsPractise/

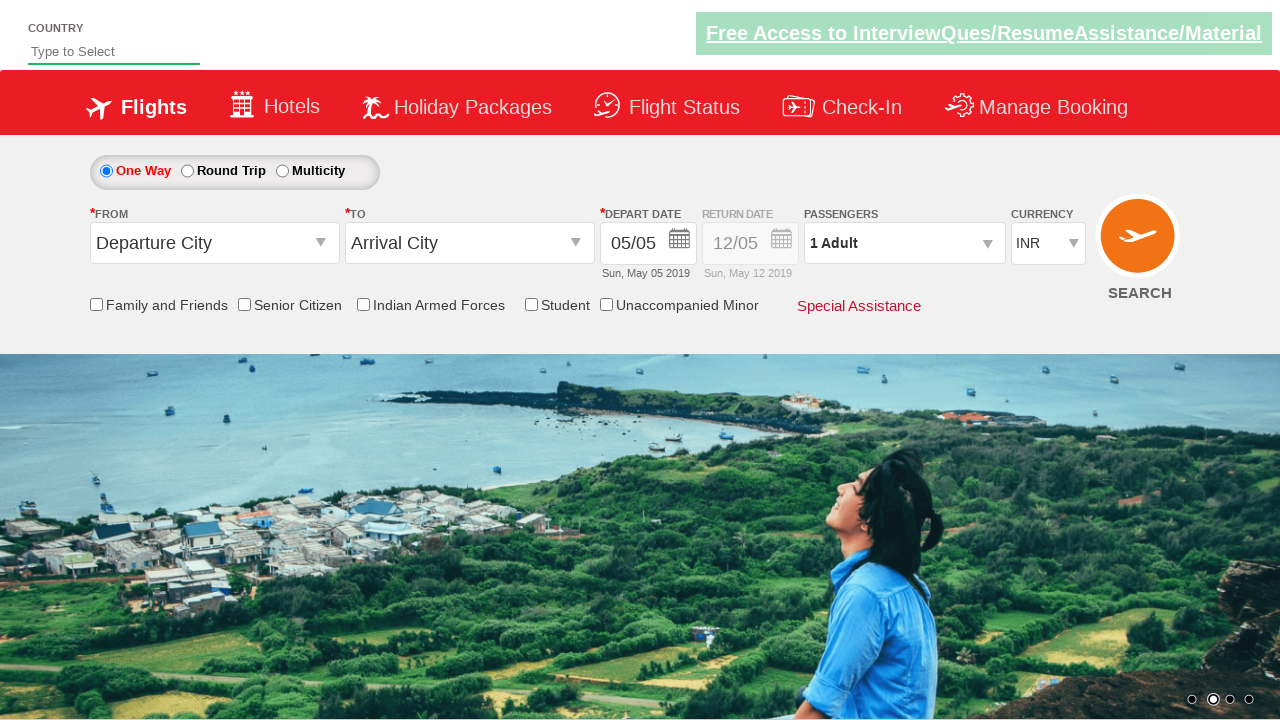

Verified that friends and family checkbox is initially not selected
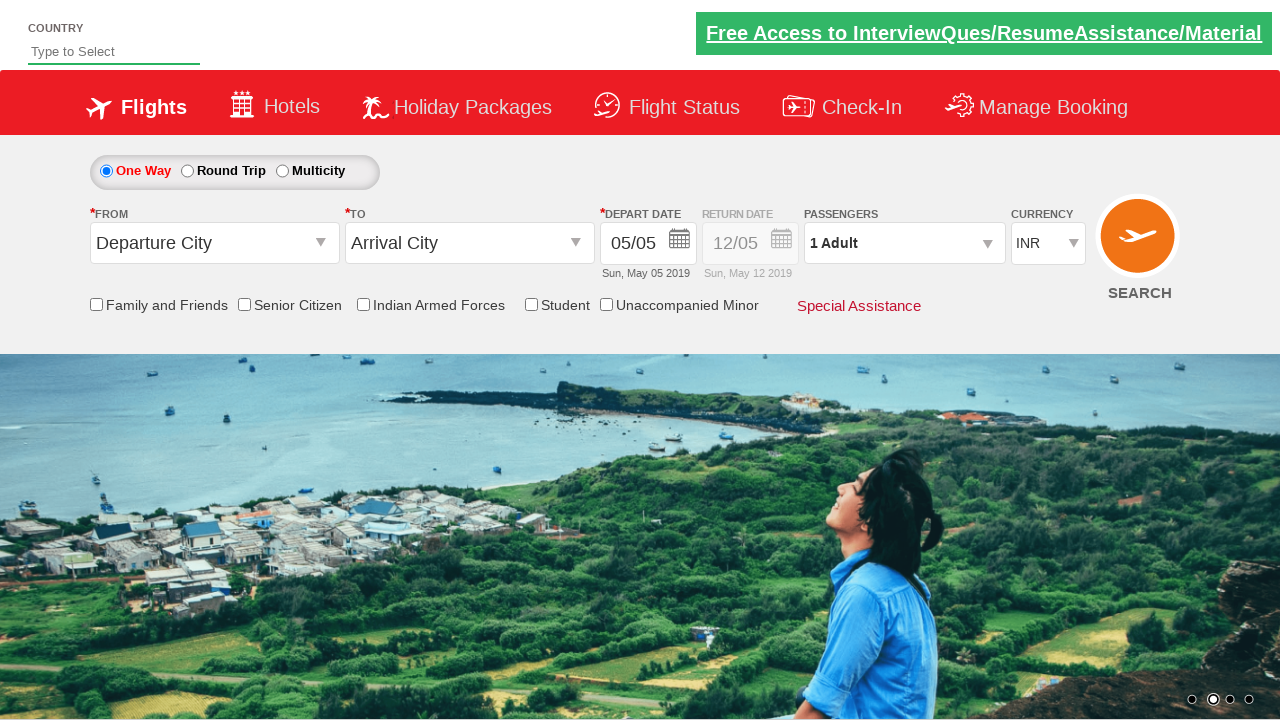

Clicked the friends and family checkbox at (96, 304) on #ctl00_mainContent_chk_friendsandfamily
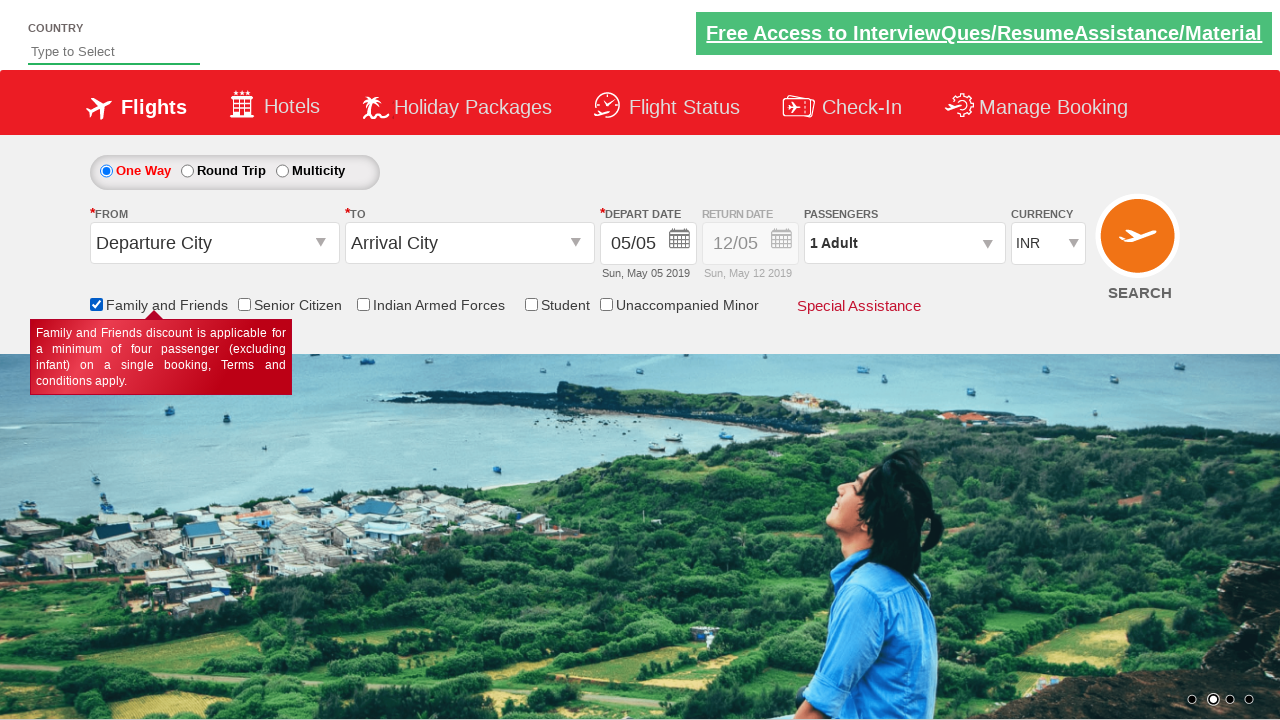

Verified that friends and family checkbox is now selected
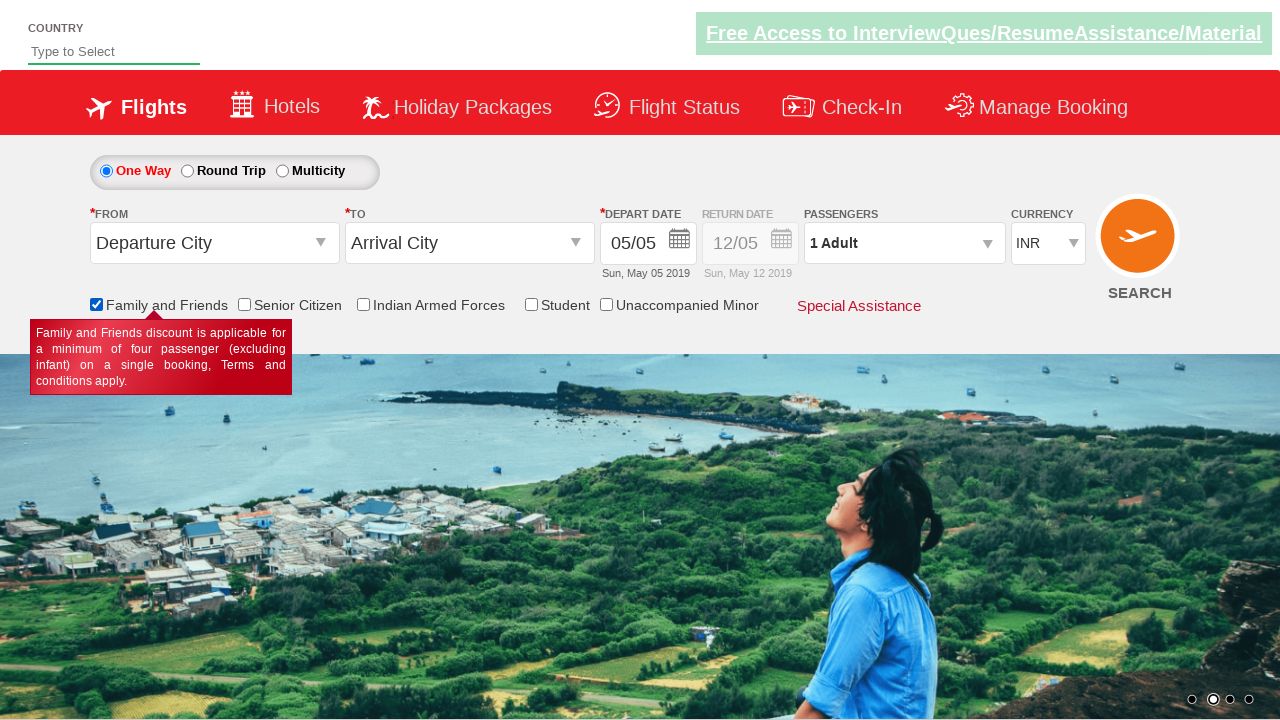

Counted total checkboxes on page: 6
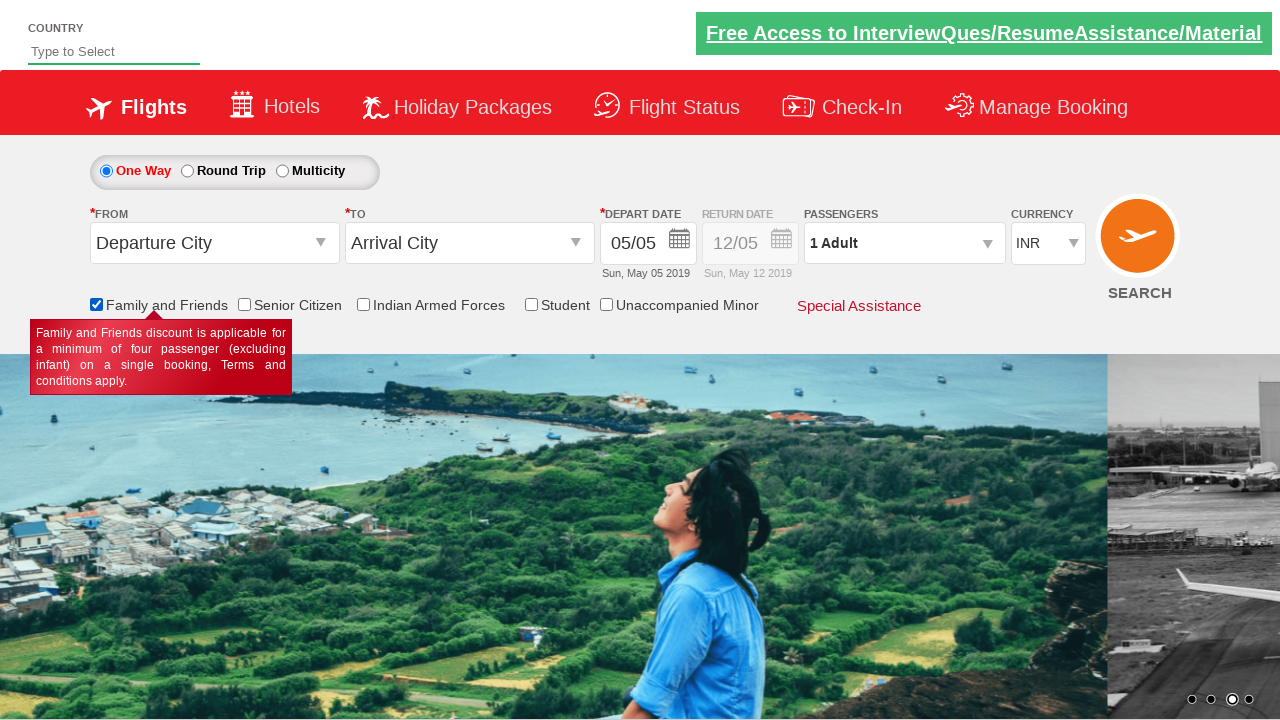

Printed total checkbox count: 6
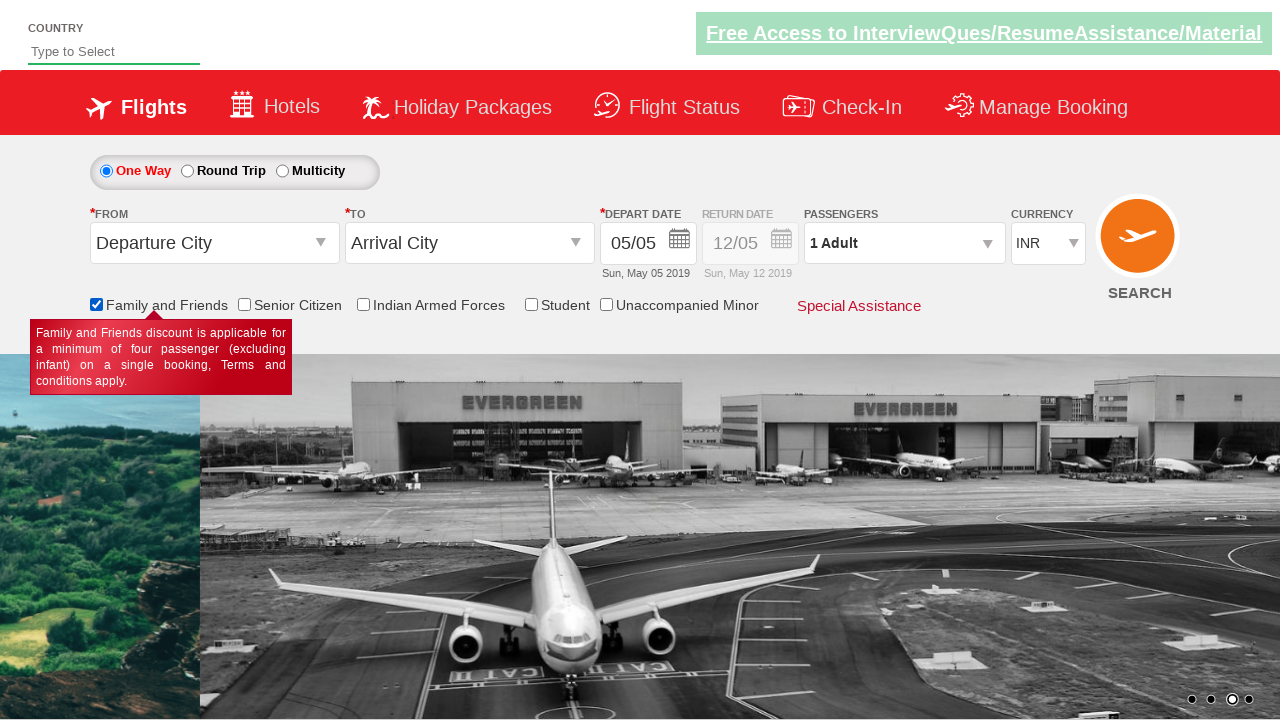

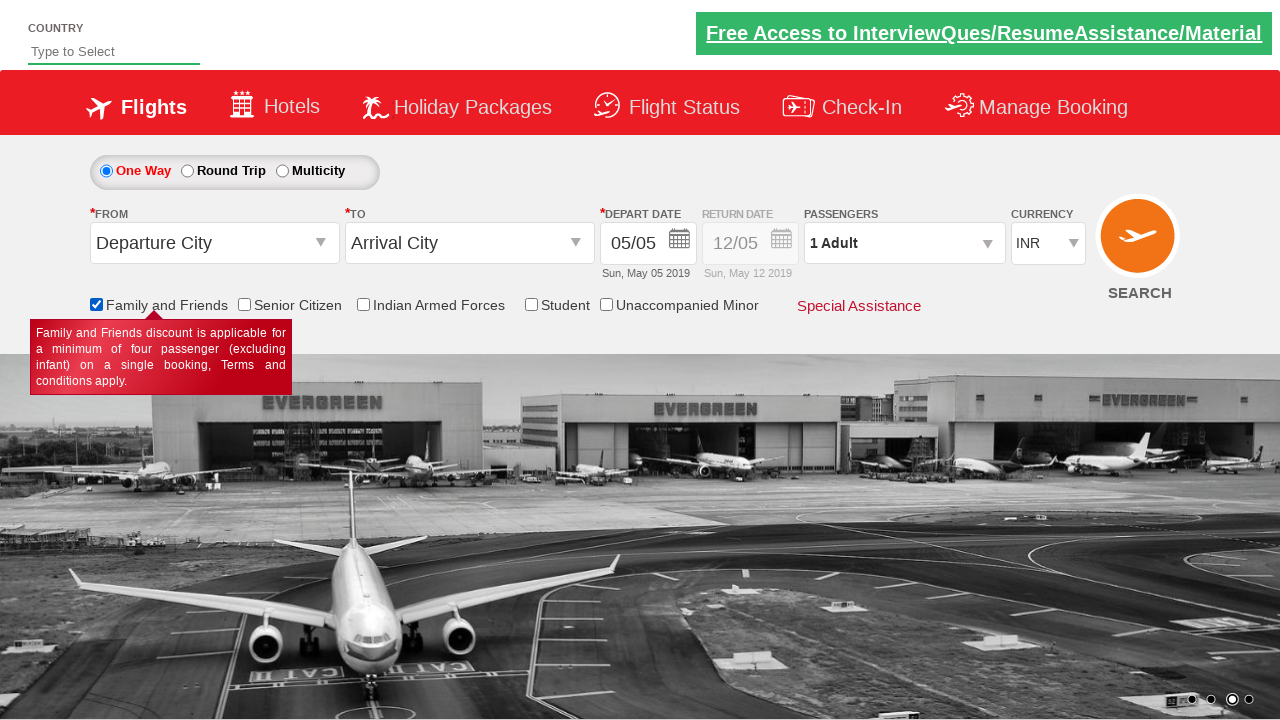